Tests DuckDuckGo search functionality by searching for "LambdaTest" in the main page and "LambdaTest Blog" in a new browser context/tab, then verifies both page titles contain the expected search terms.

Starting URL: https://duckduckgo.com

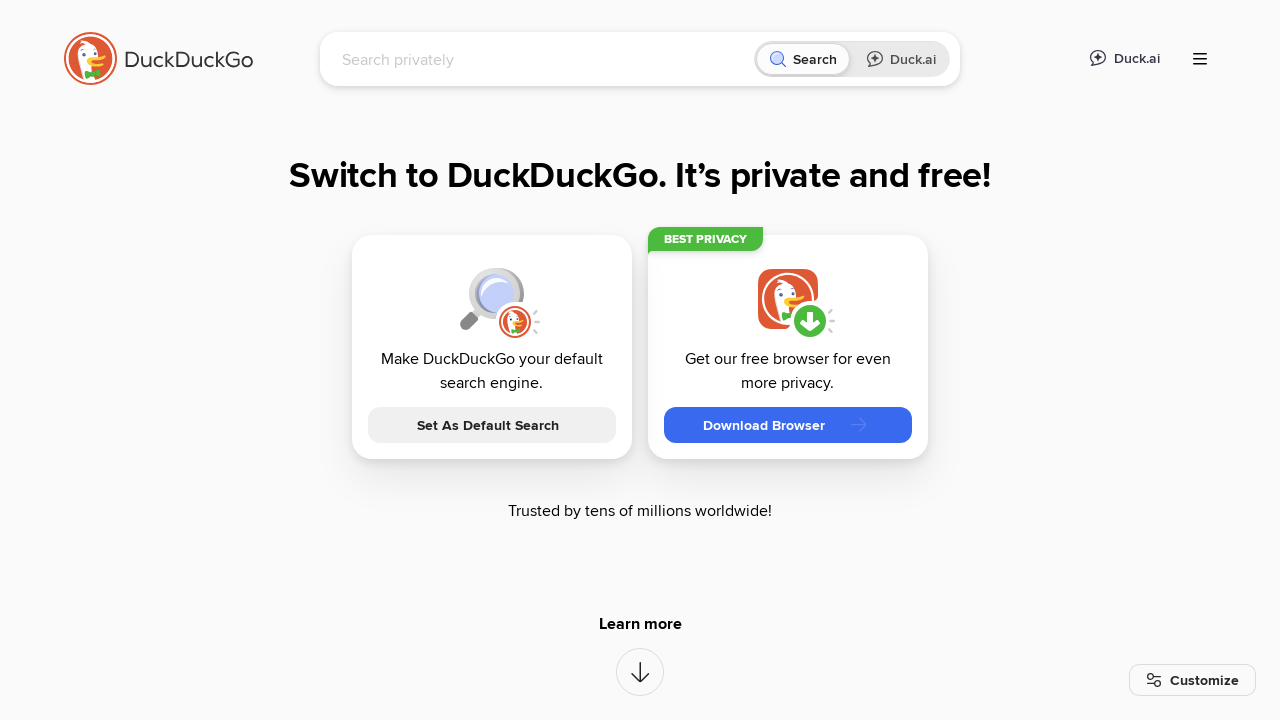

Clicked on the search input field at (544, 59) on [name="q"]
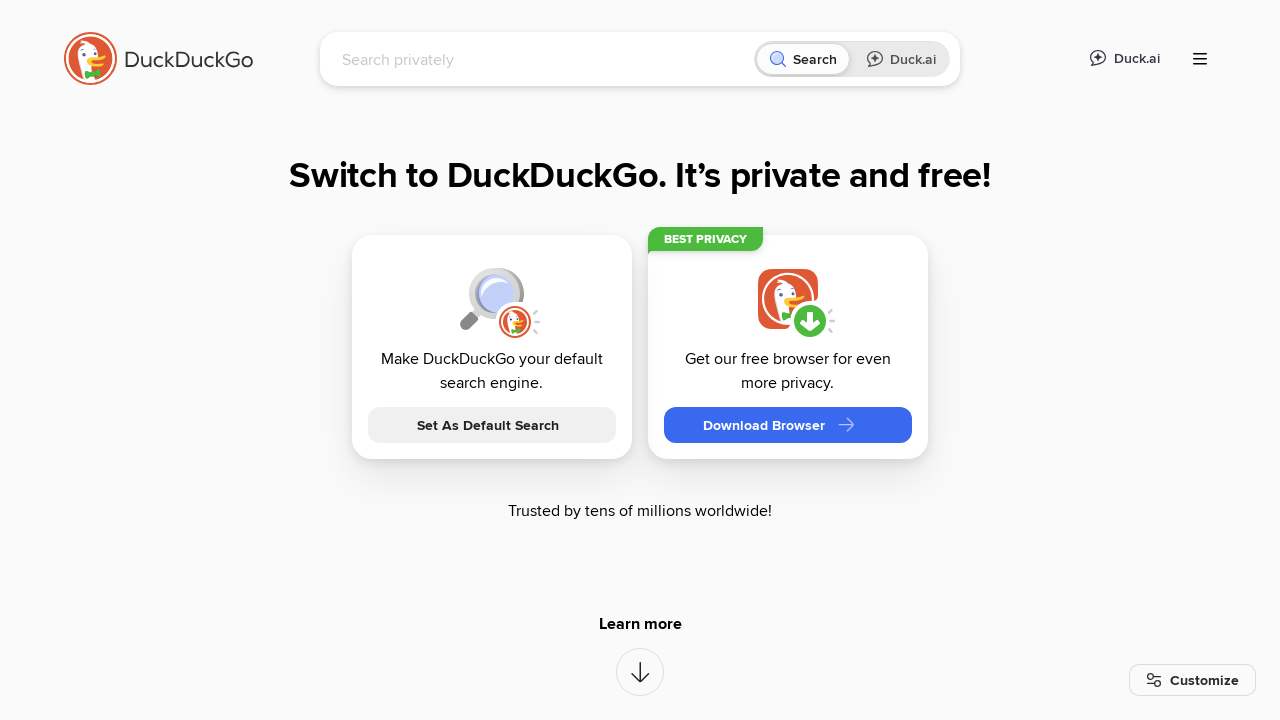

Typed 'LambdaTest' into the search field on [name="q"]
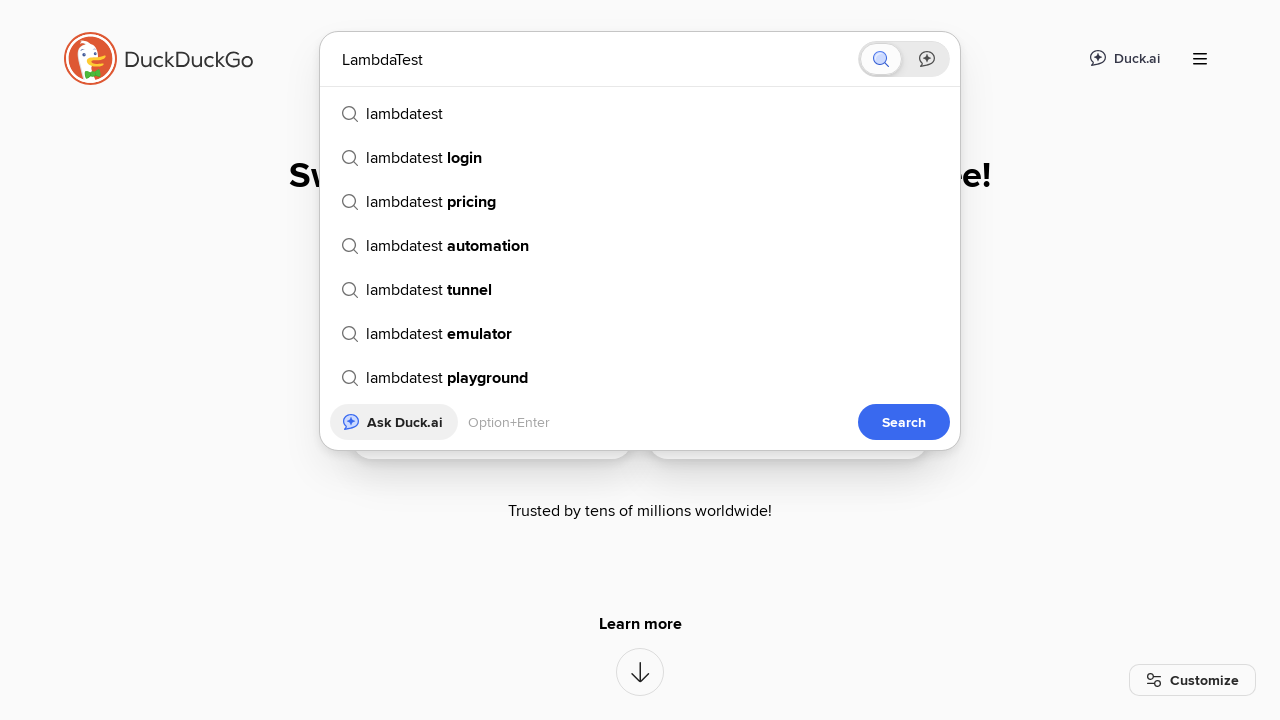

Pressed Enter to search for 'LambdaTest' on [name="q"]
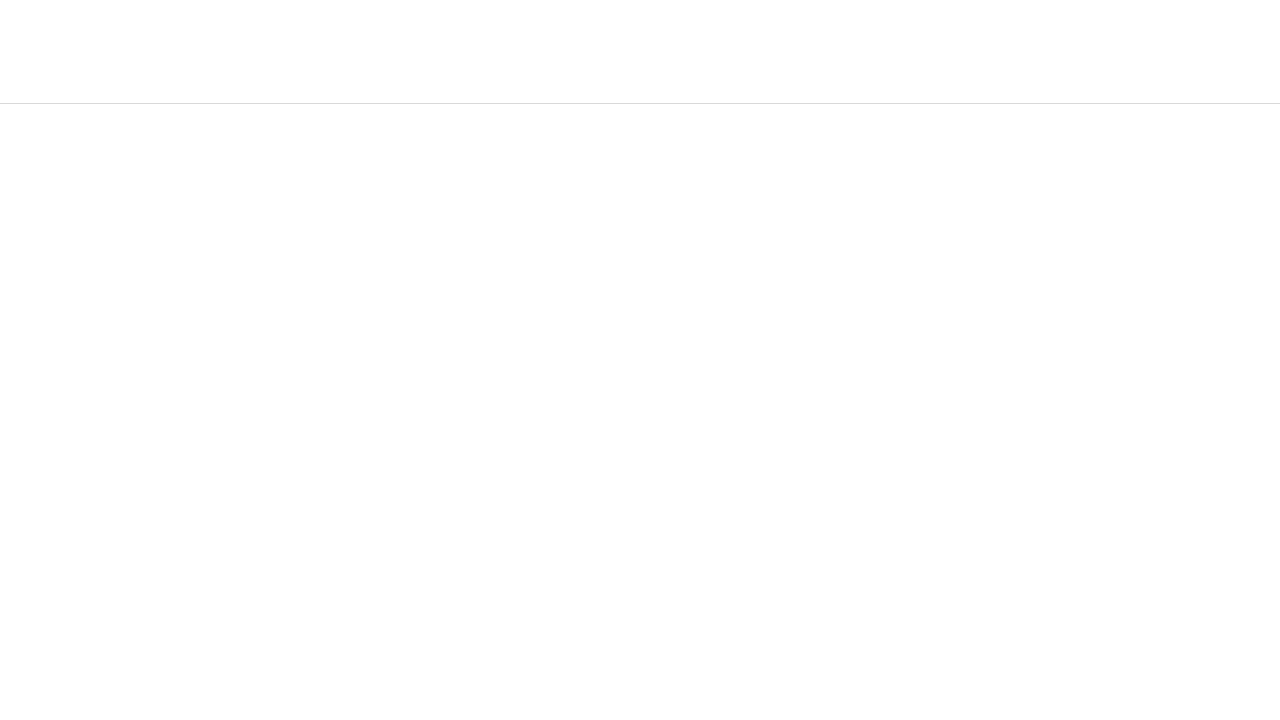

Waited for search results page to load
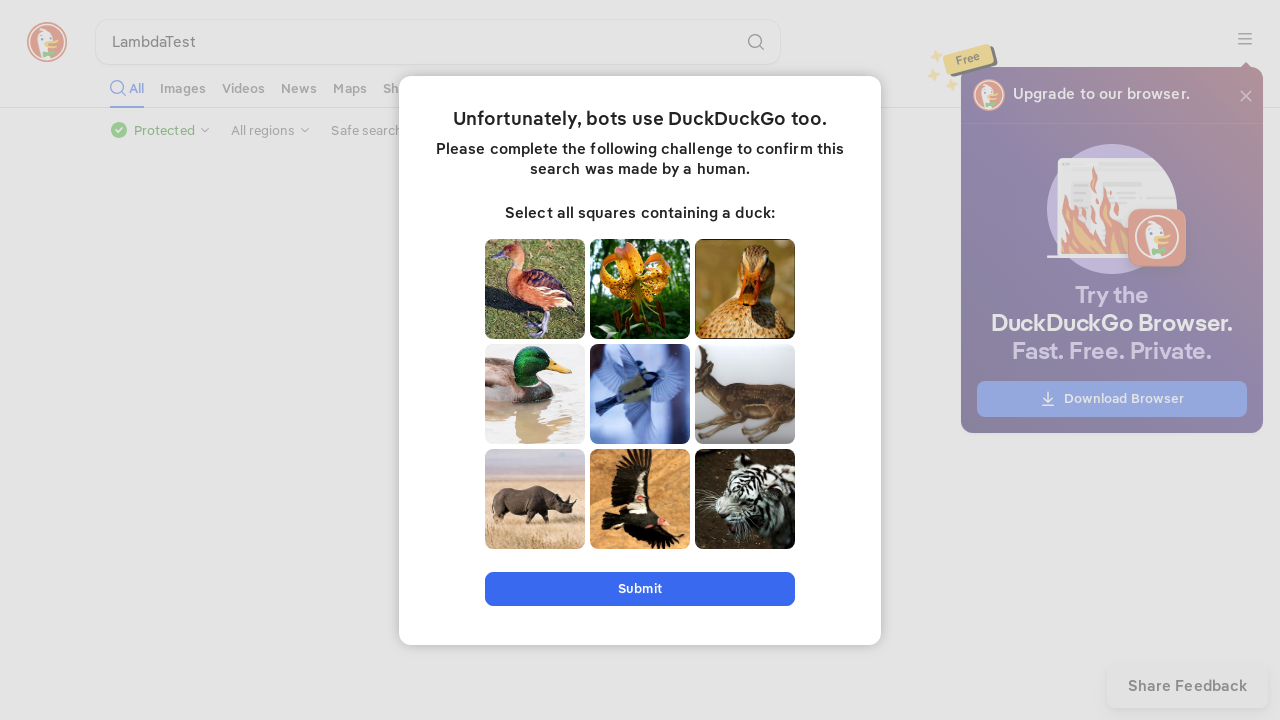

Retrieved page title: LambdaTest at DuckDuckGo
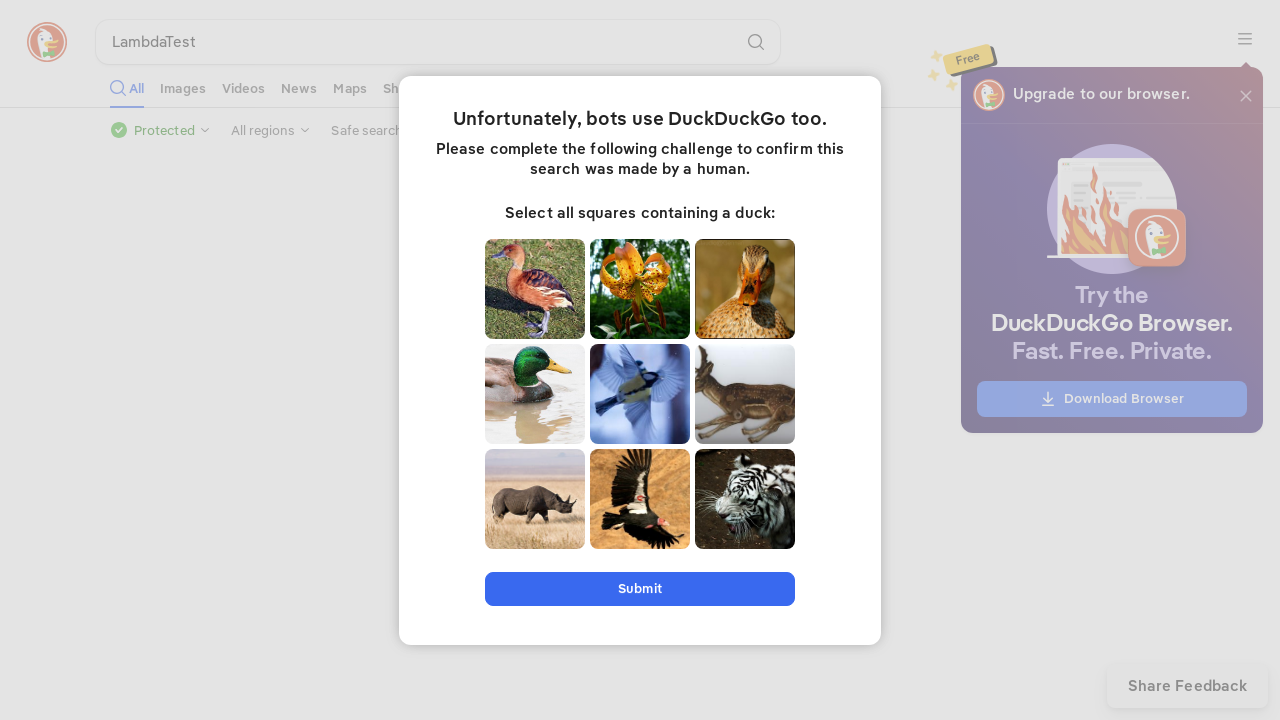

Created a new page in the same browser context
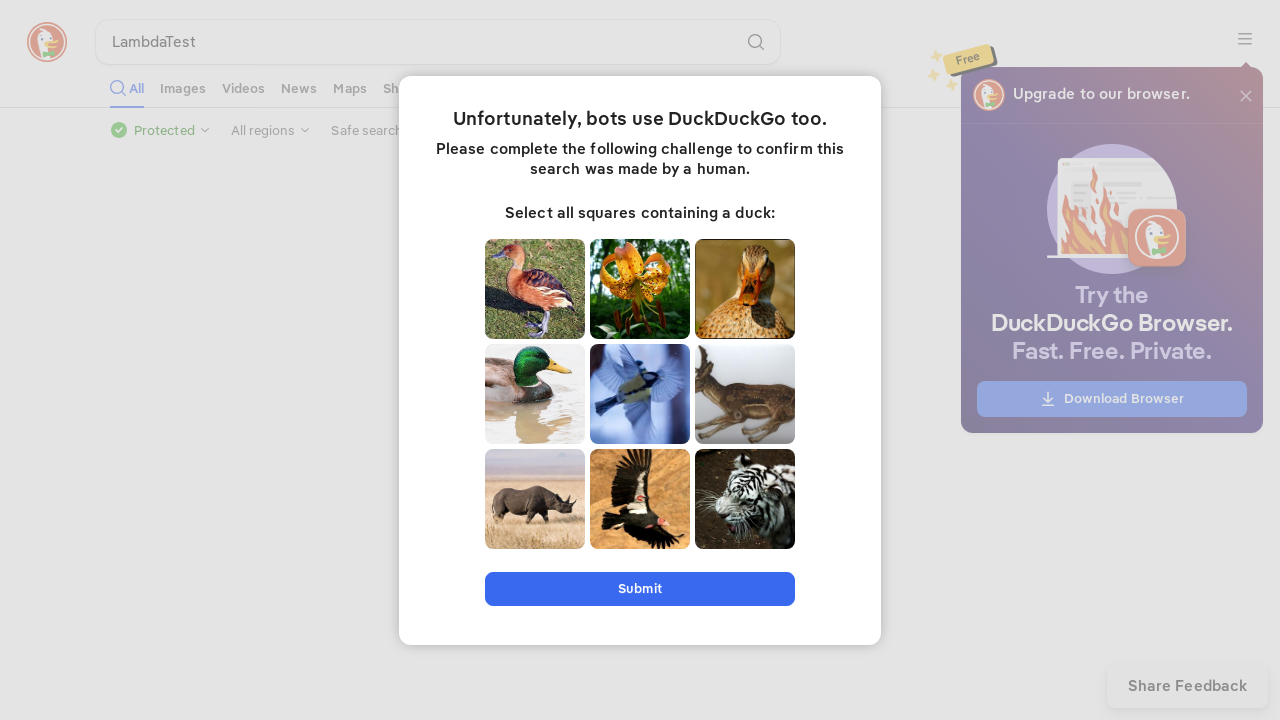

Navigated new page to https://duckduckgo.com
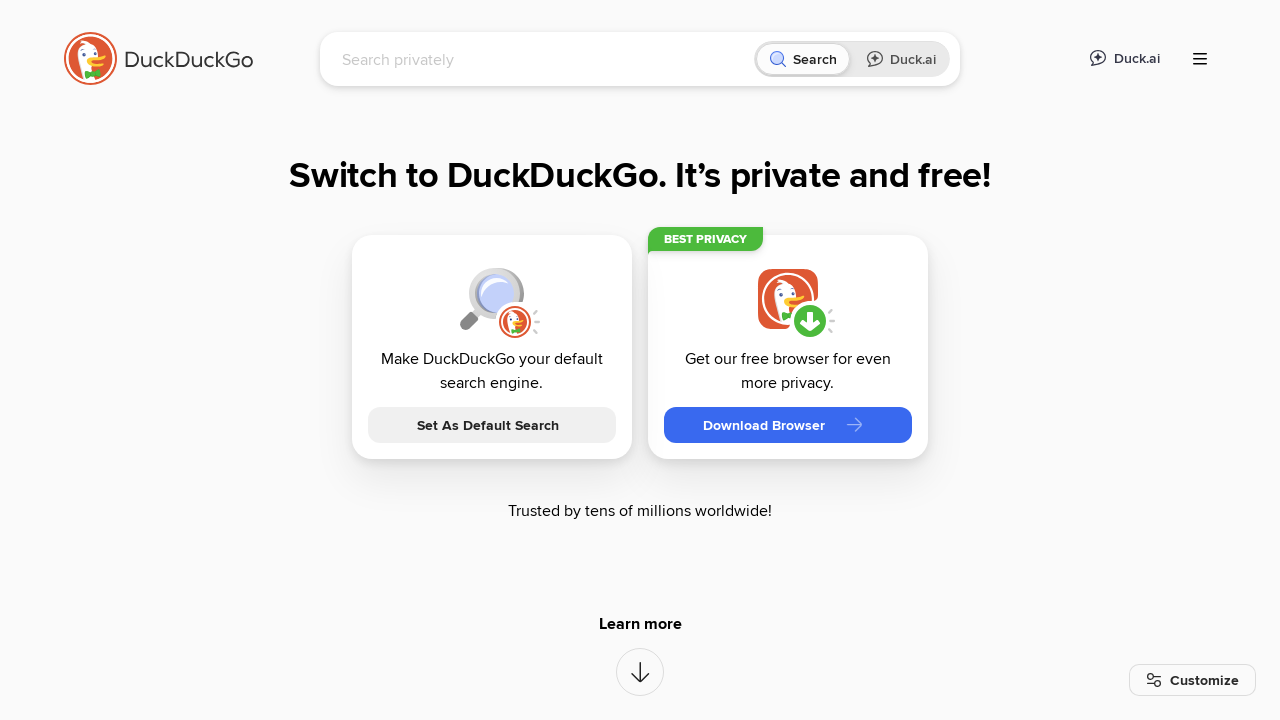

Clicked on the search input field in new page at (544, 59) on [name="q"]
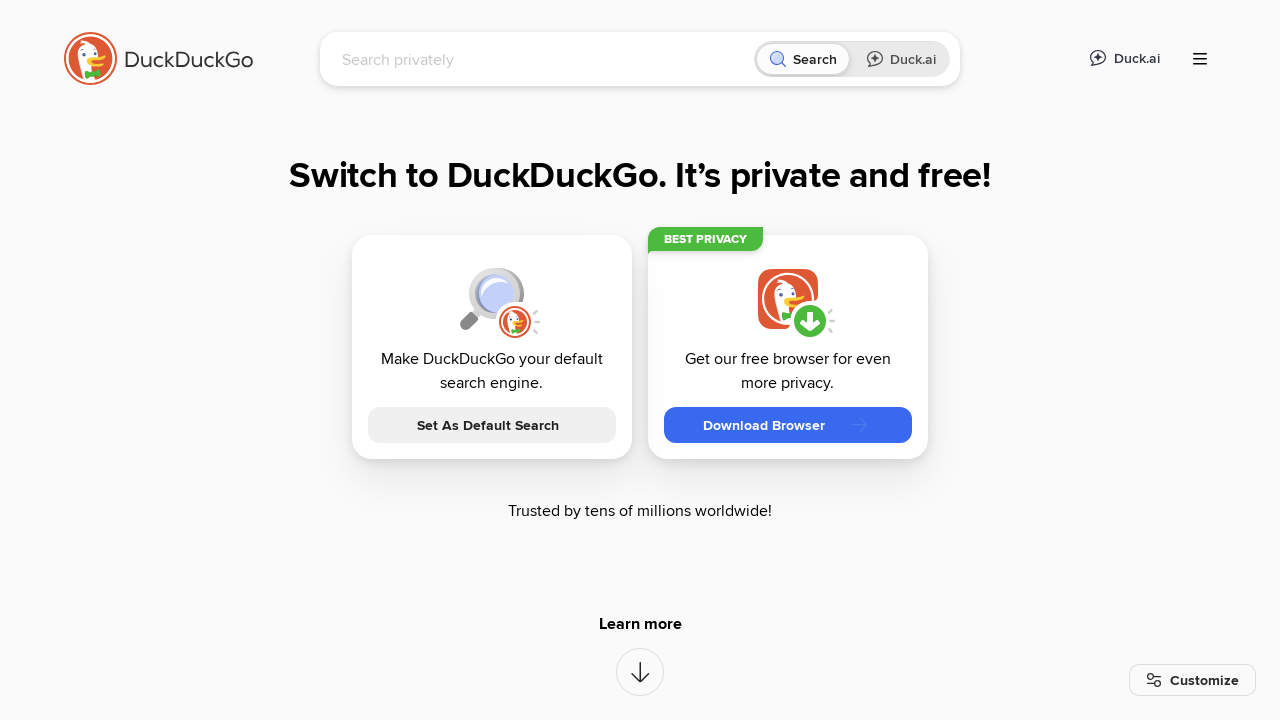

Typed 'LambdaTest Blog' into the search field in new page on [name="q"]
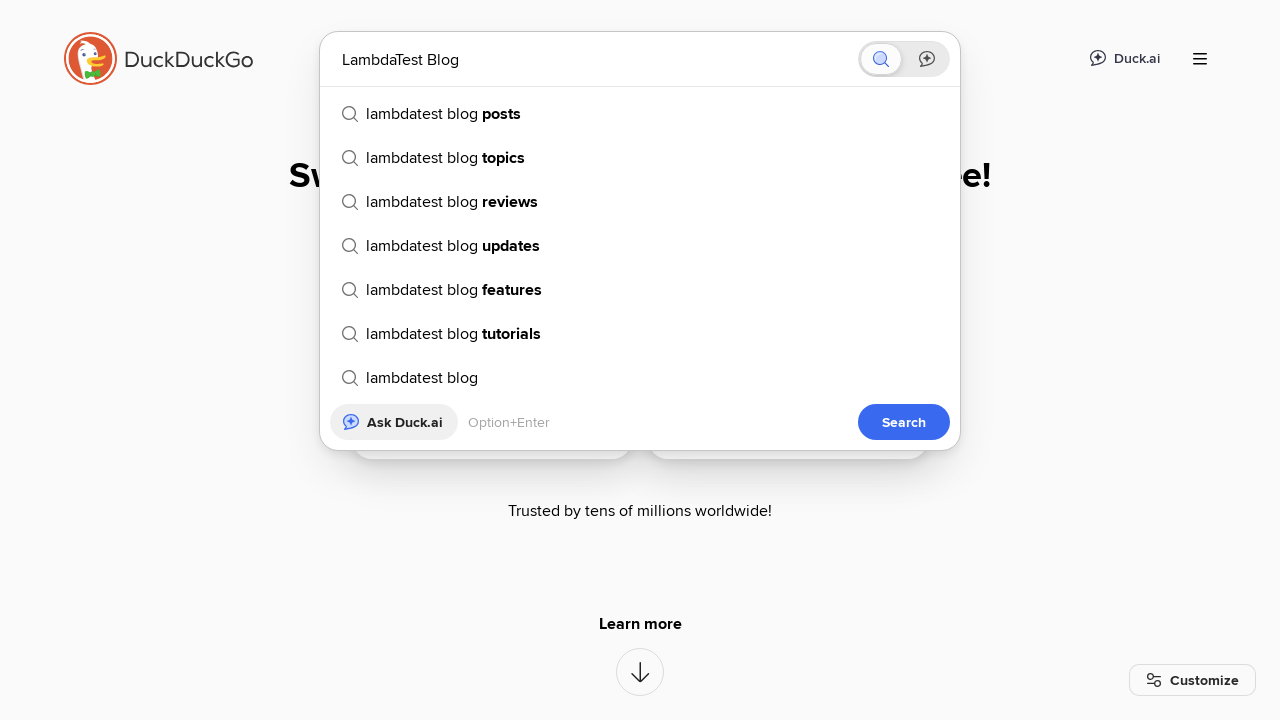

Pressed Enter to search for 'LambdaTest Blog' on [name="q"]
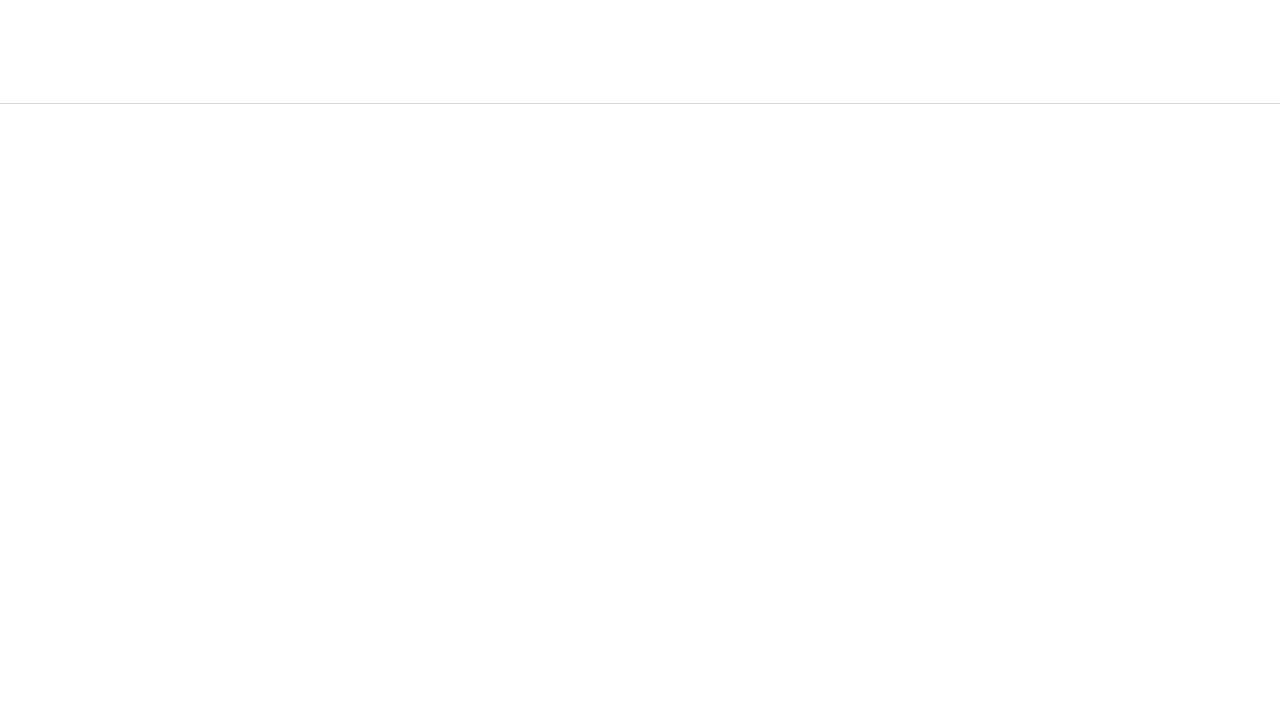

Waited for search results page to load in new page
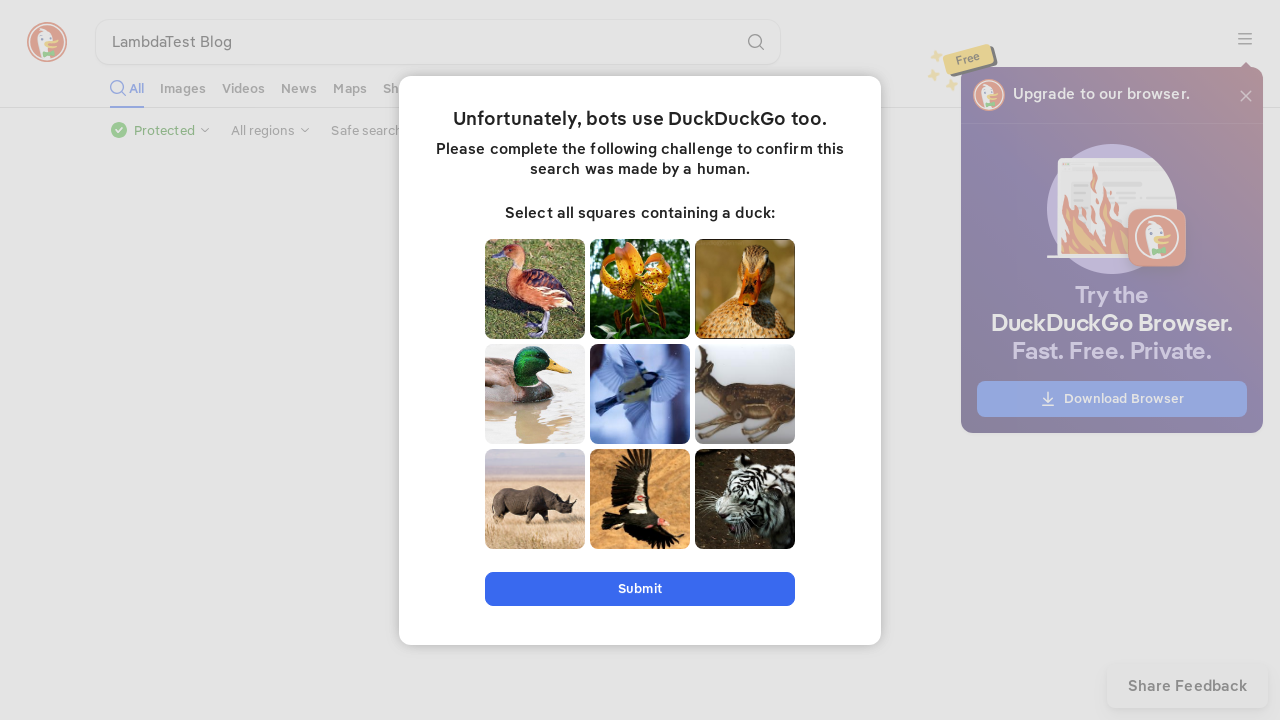

Retrieved new page title: LambdaTest Blog at DuckDuckGo
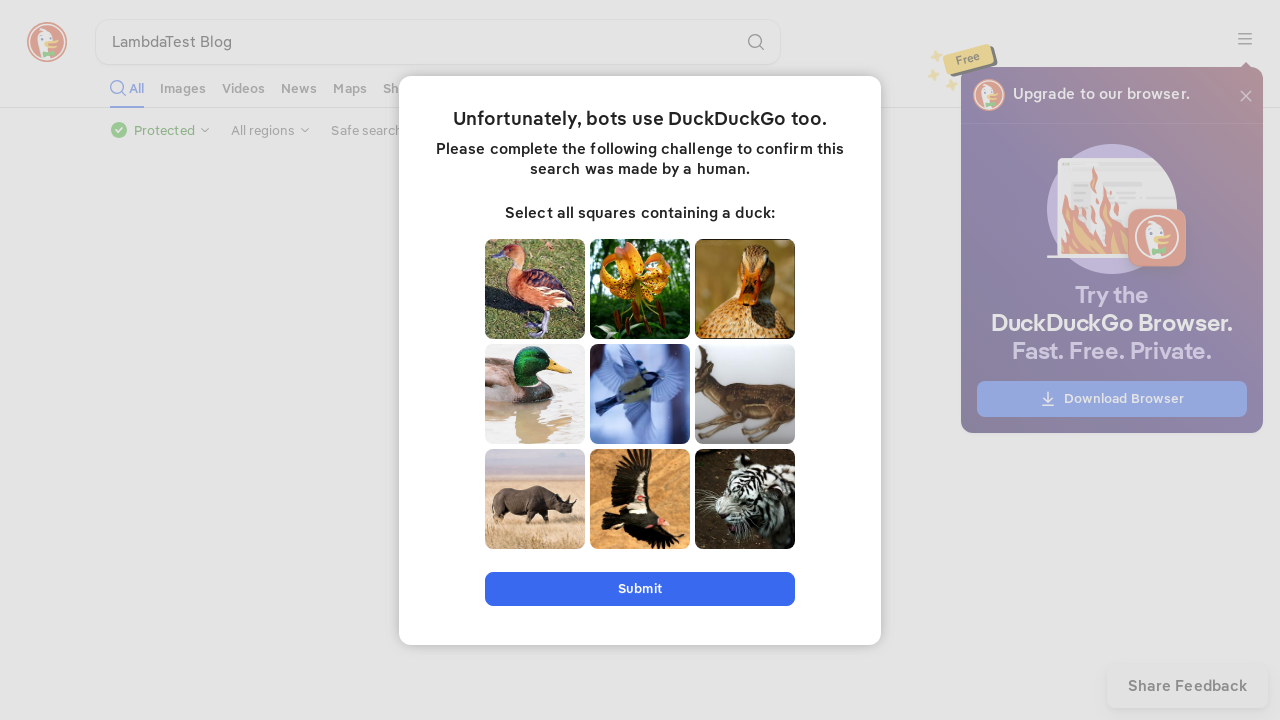

Verified that 'LambdaTest' is in the first search results title
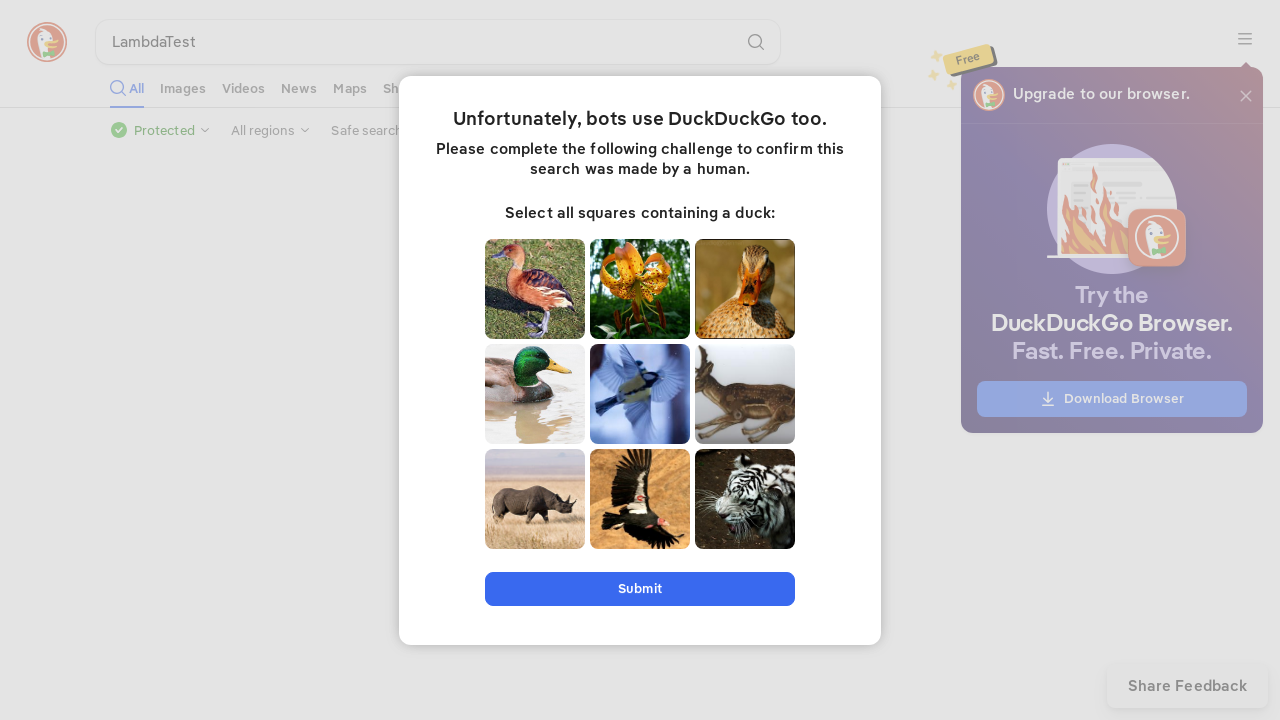

Verified that 'LambdaTest' is in the second search results title
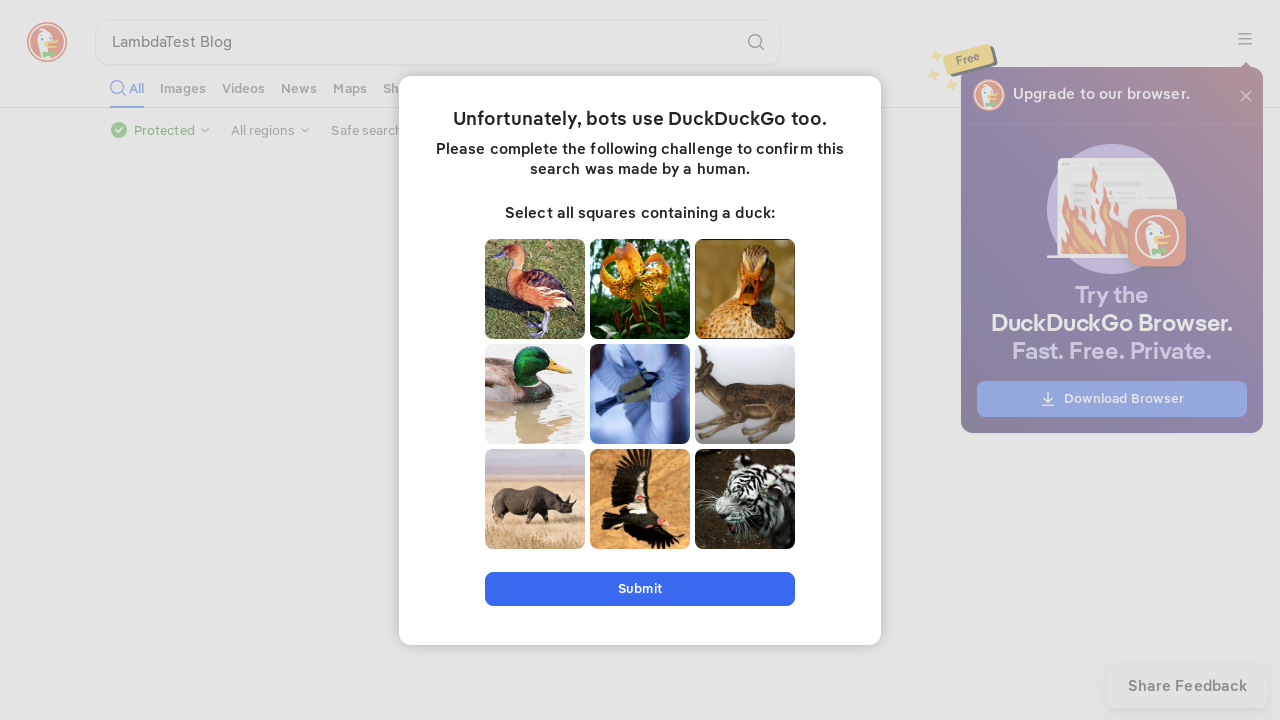

Closed the new page
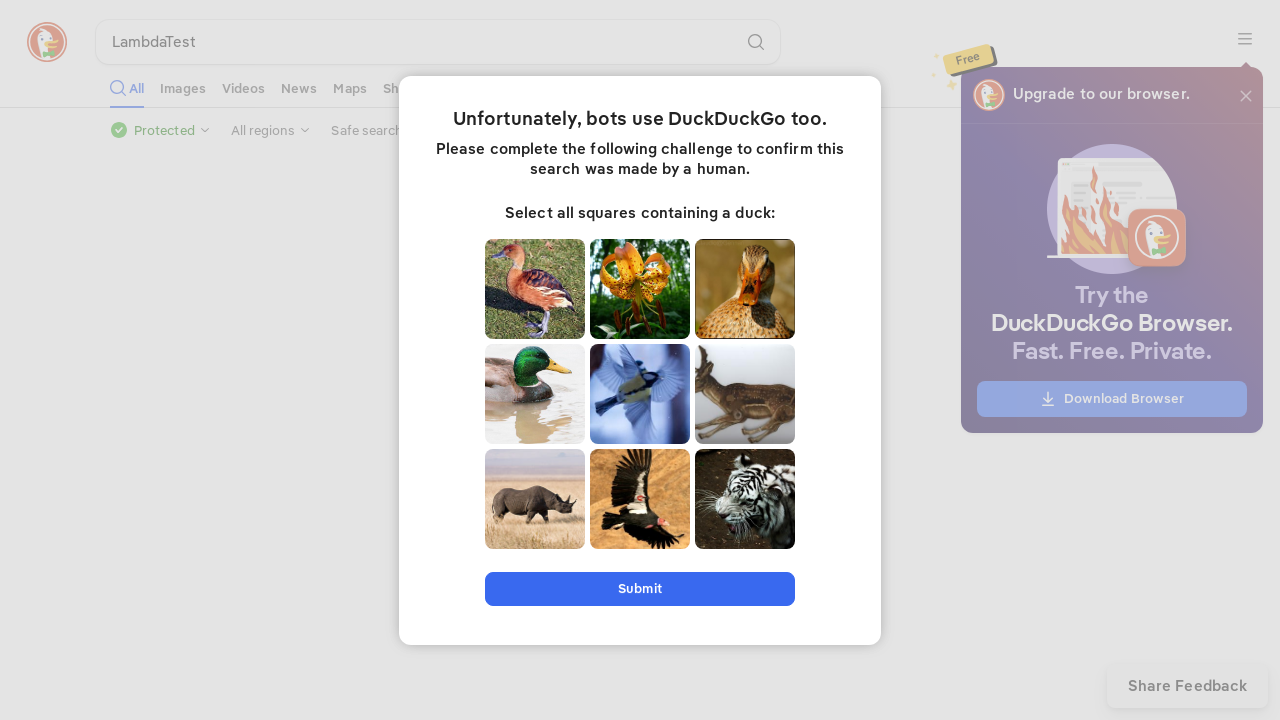

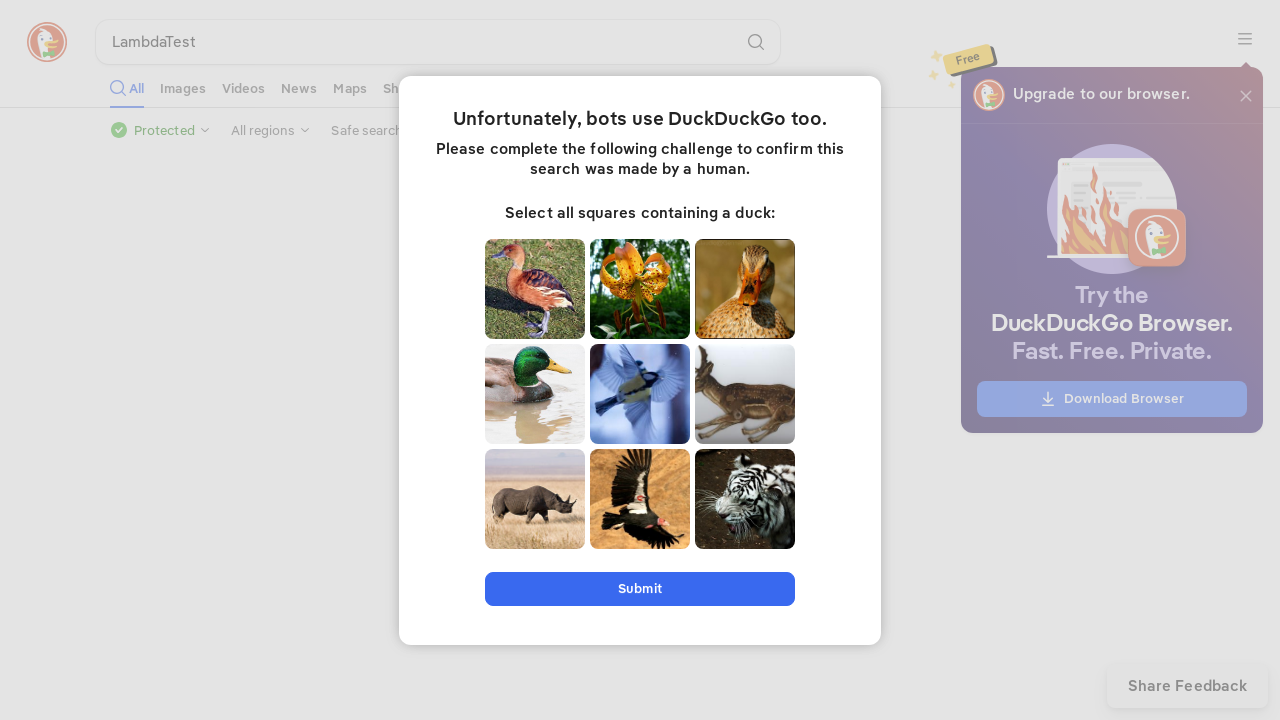